Tests JavaScript information alert by clicking a button that triggers an alert, accepting it, and verifying the success message is displayed

Starting URL: https://loopcamp.vercel.app/javascript-alerts.html

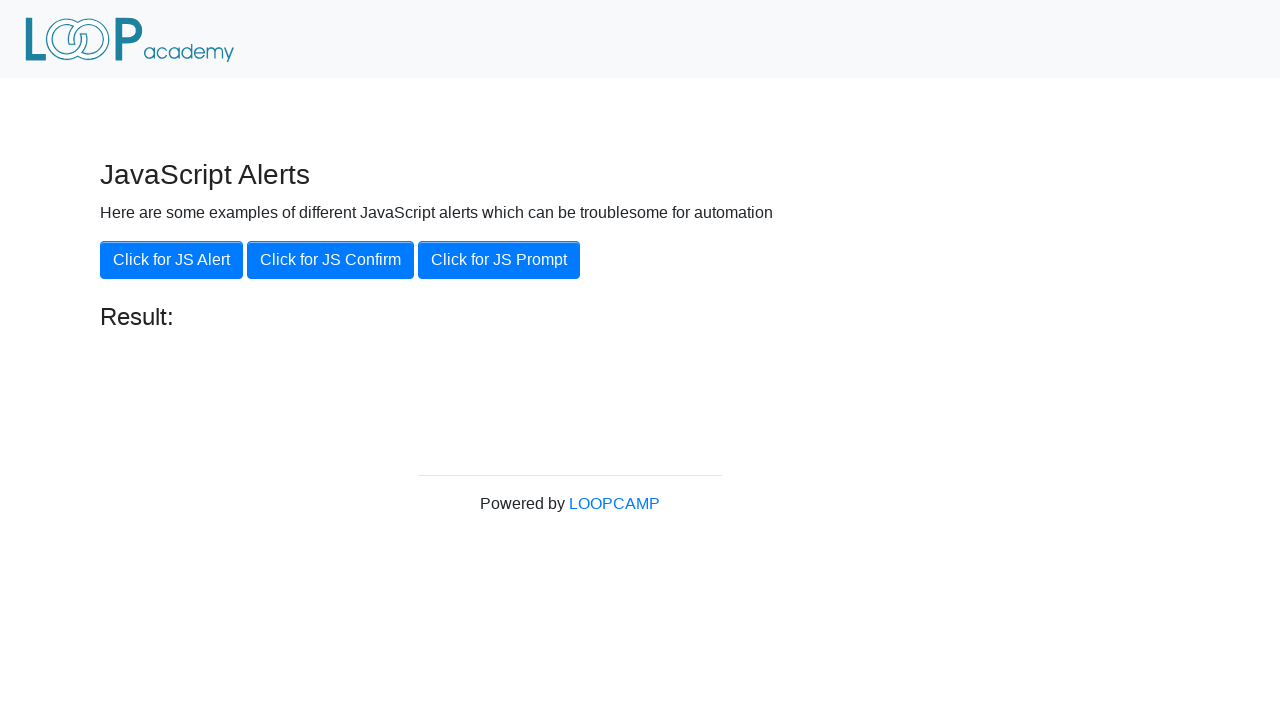

Clicked the 'Click for JS Alert' button to trigger JavaScript alert at (172, 260) on xpath=//button[.='Click for JS Alert']
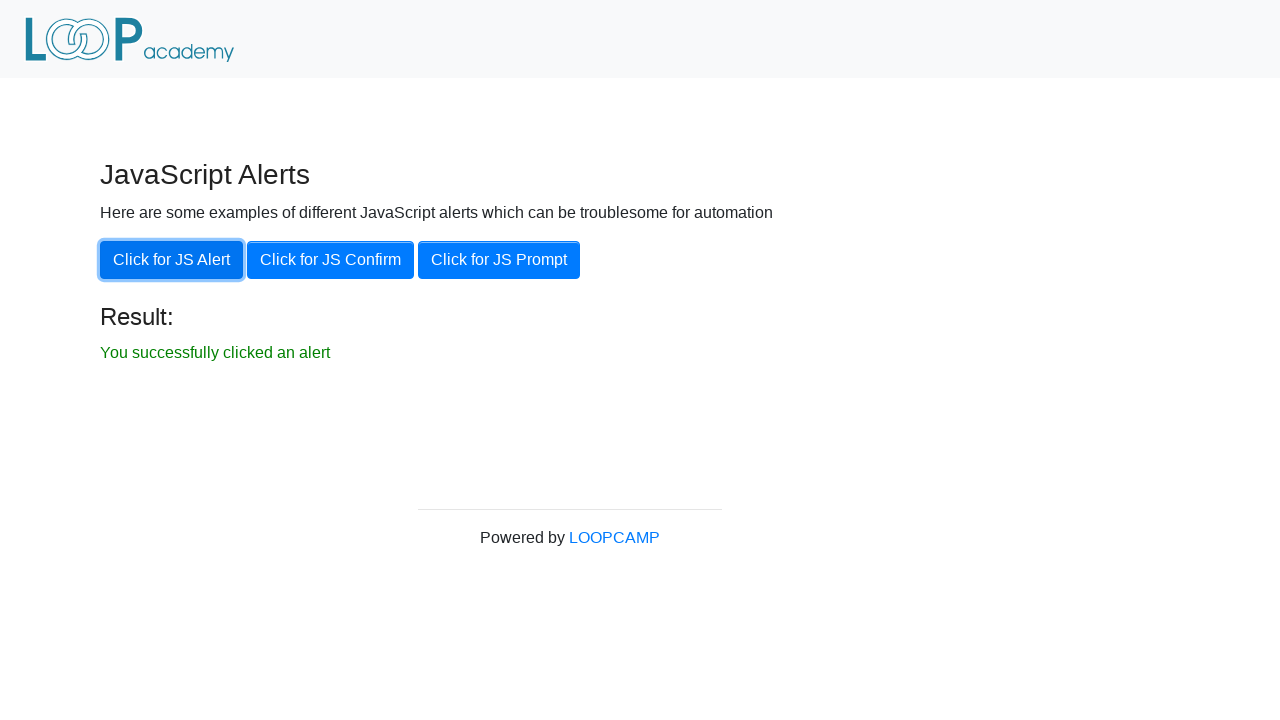

Set up dialog handler to accept the alert
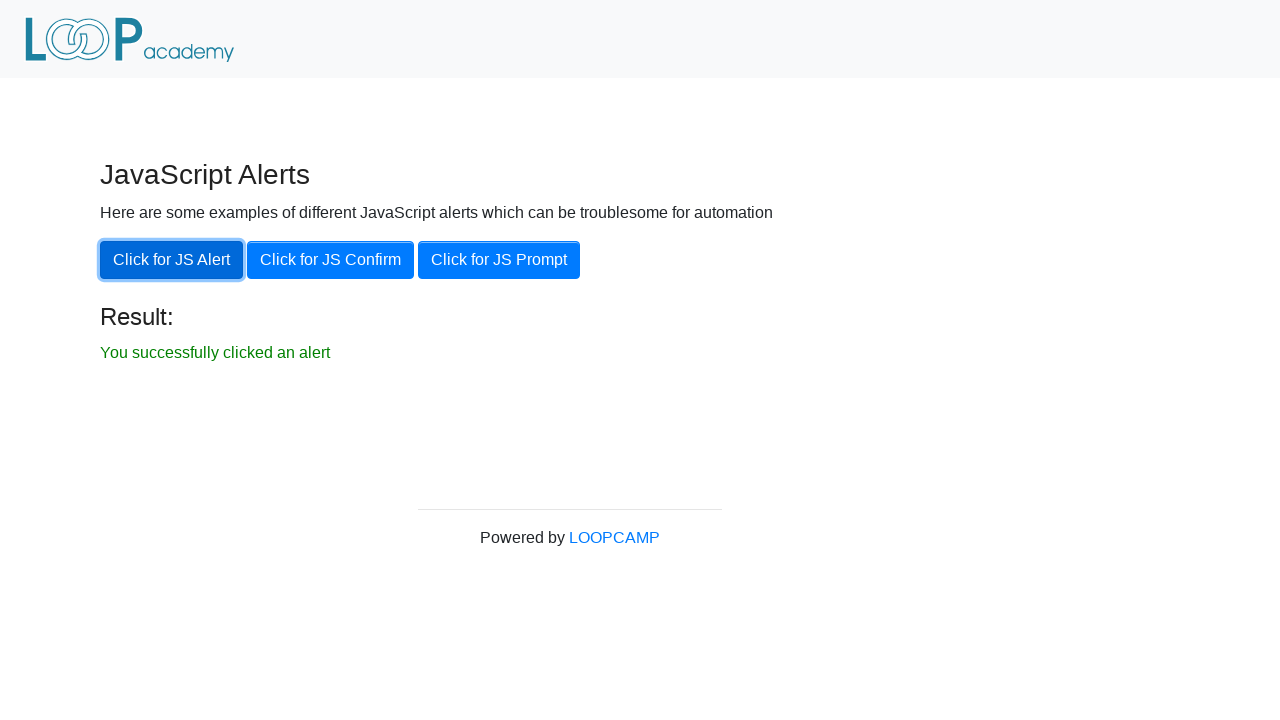

Waited for result message element to appear
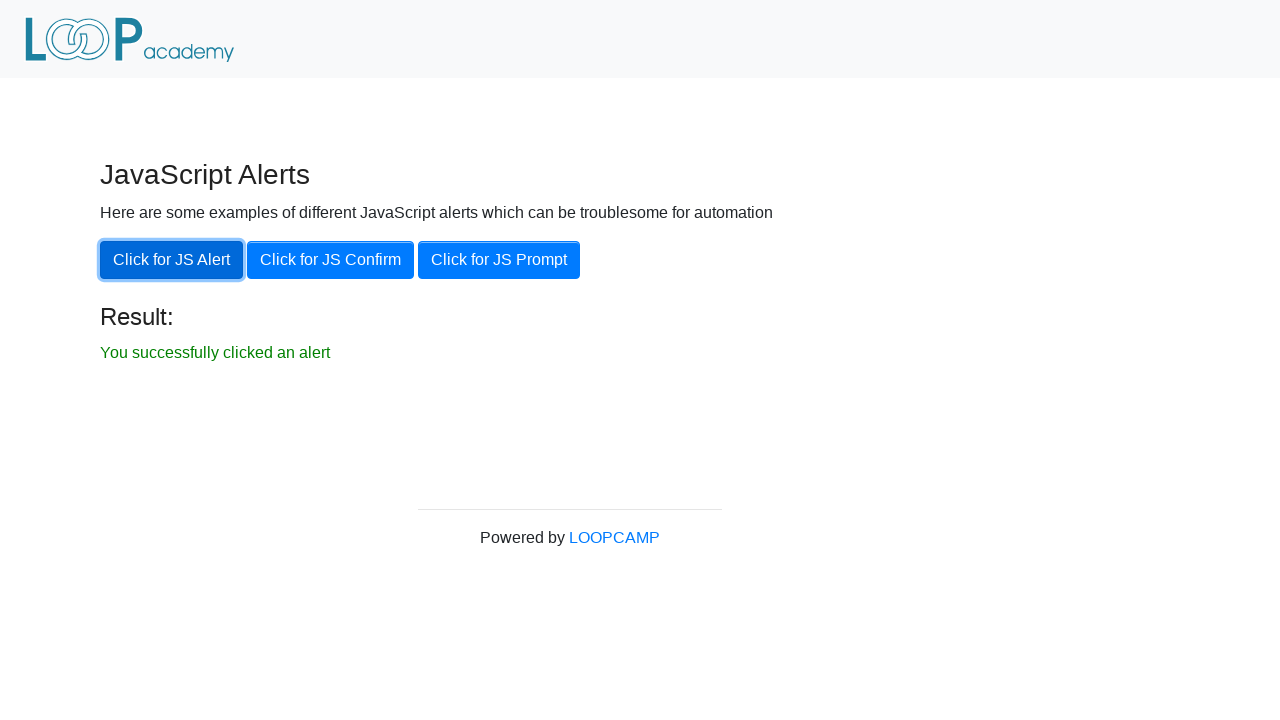

Retrieved result message text: 'You successfully clicked an alert'
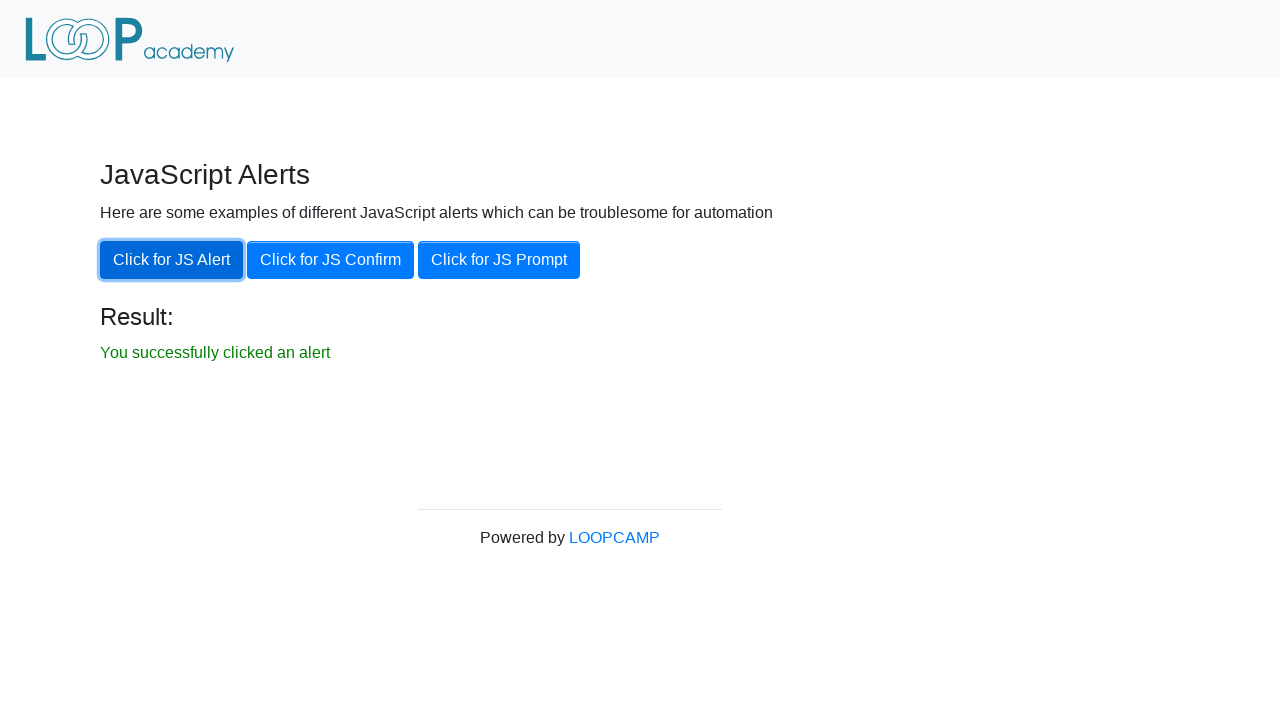

Verified success message is correct
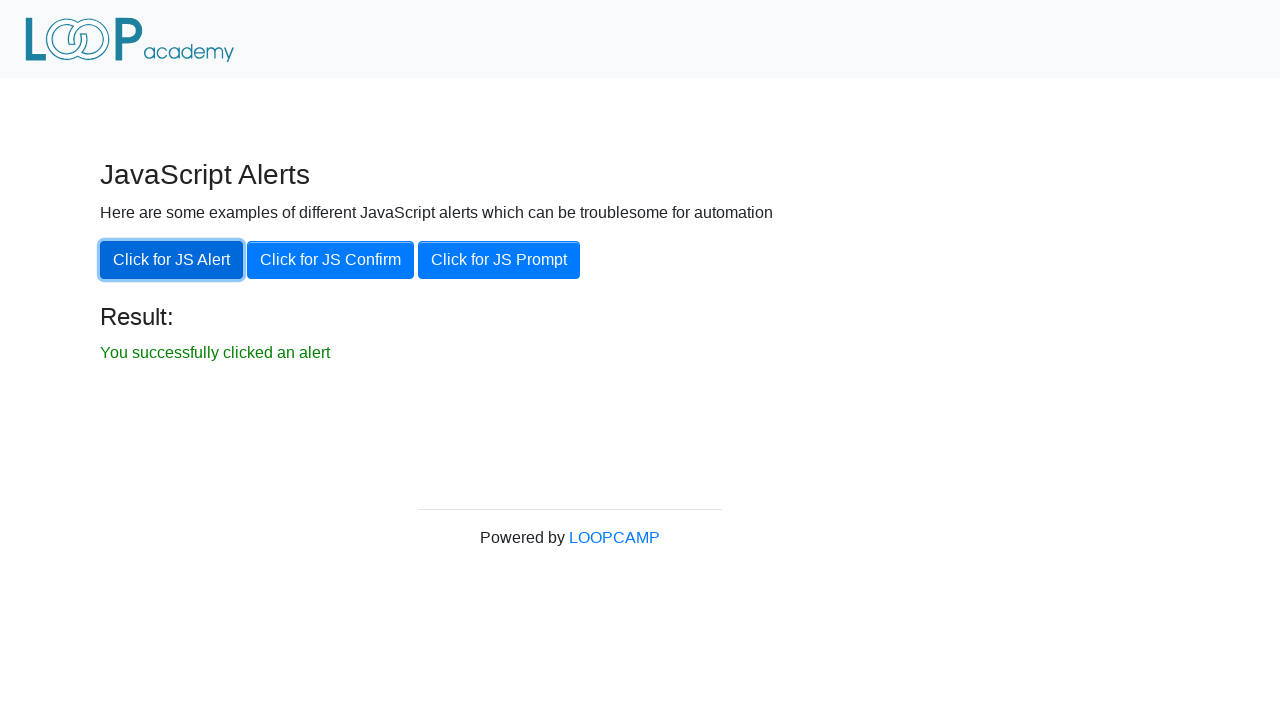

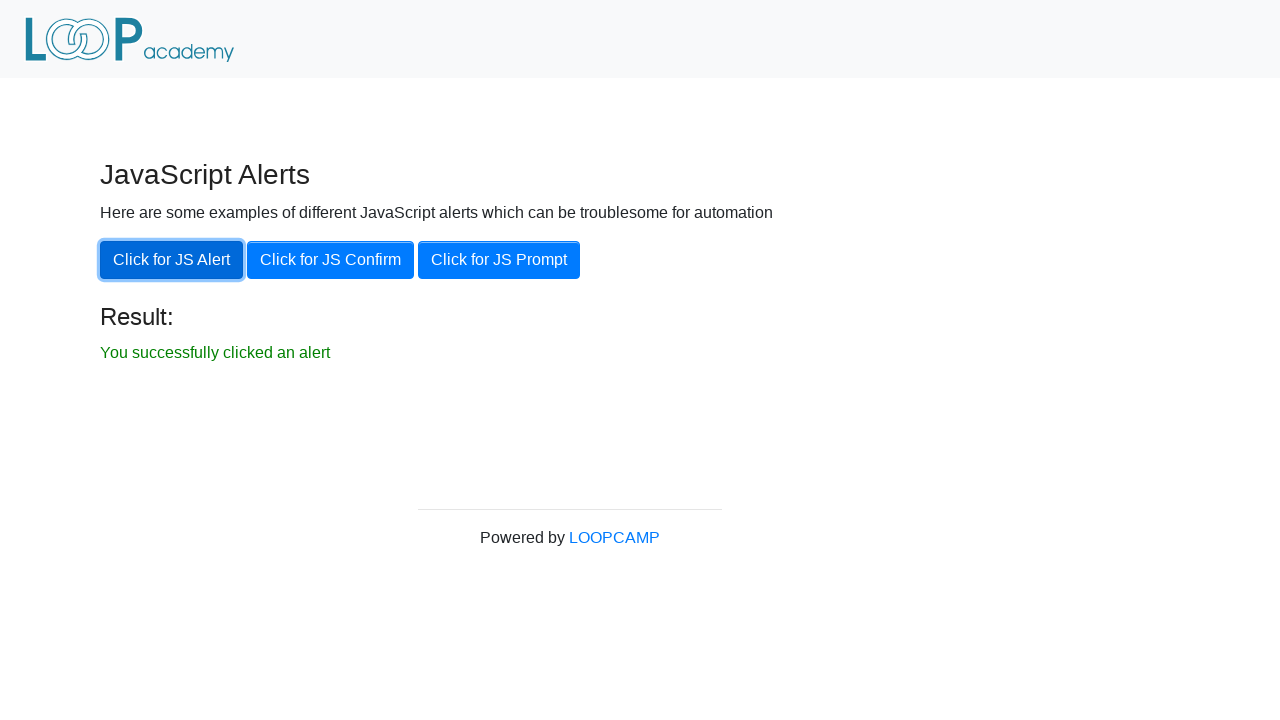